Navigates to GoDaddy India homepage and verifies the page title and URL are correct

Starting URL: https://www.godaddy.com/en-in

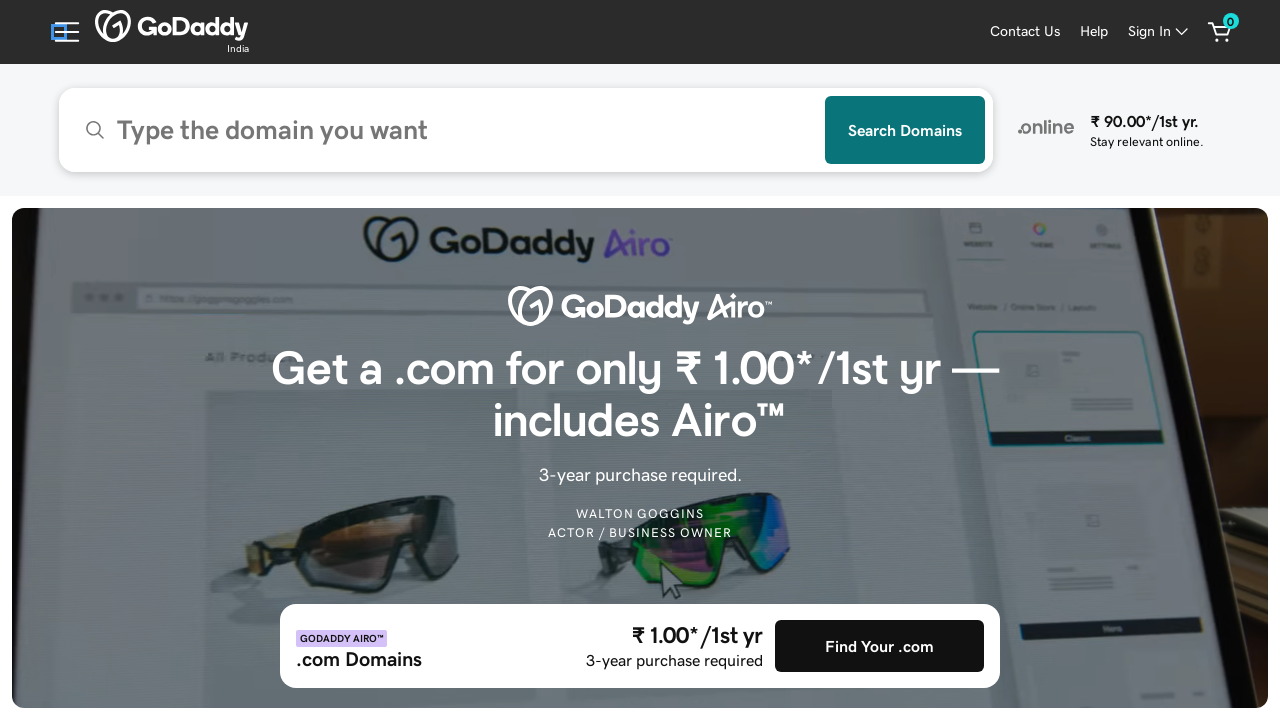

Retrieved page title
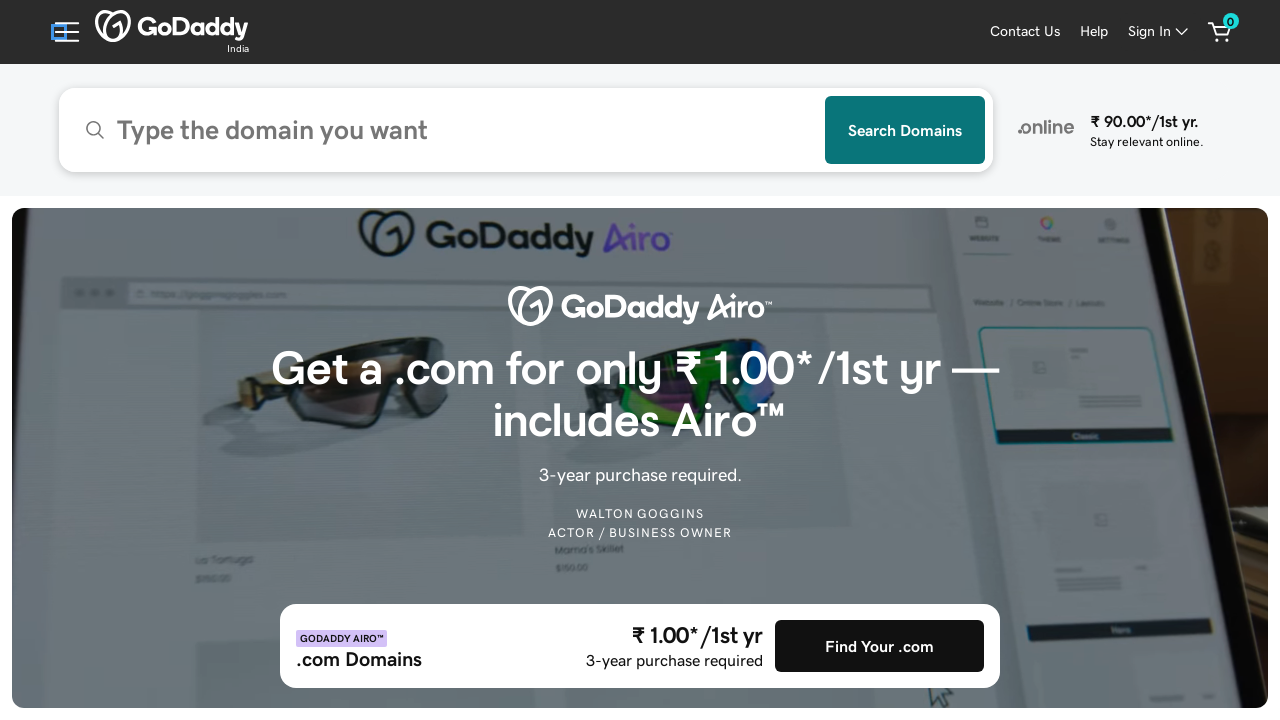

Verified page title is correct: 'Domain Names, Websites, Hosting & Online Marketing Tools - GoDaddy IN'
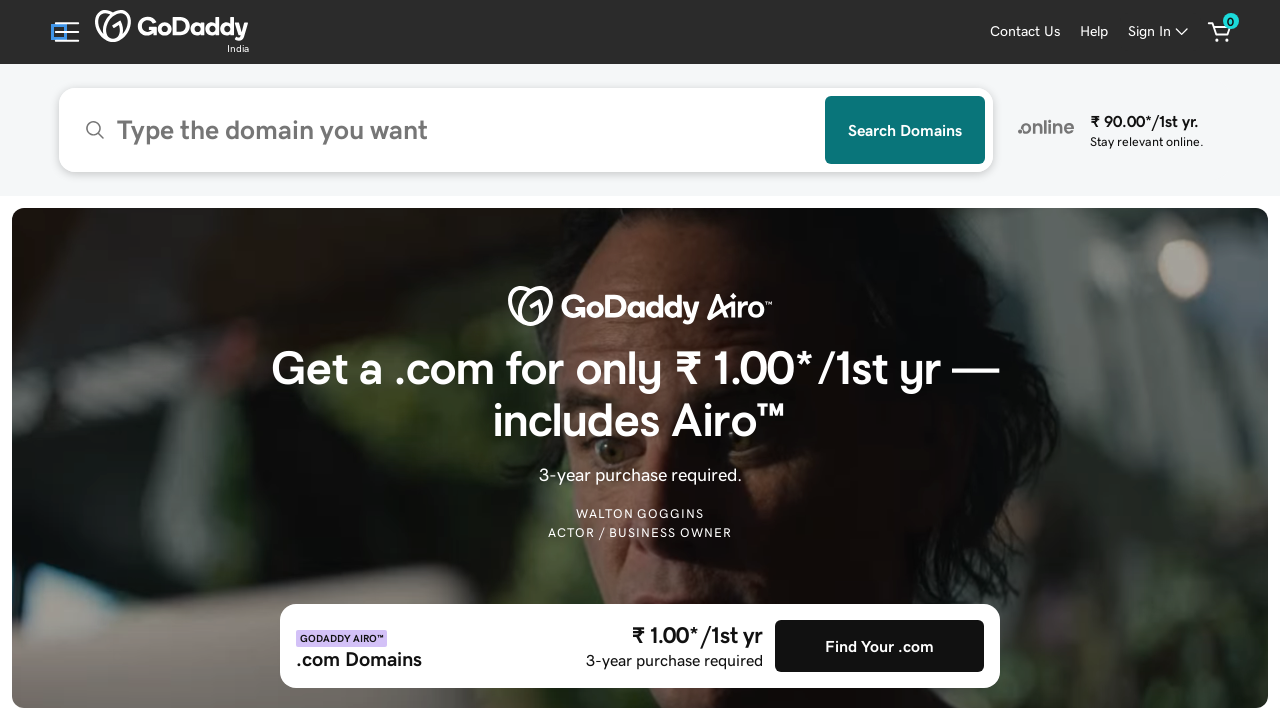

Retrieved current page URL
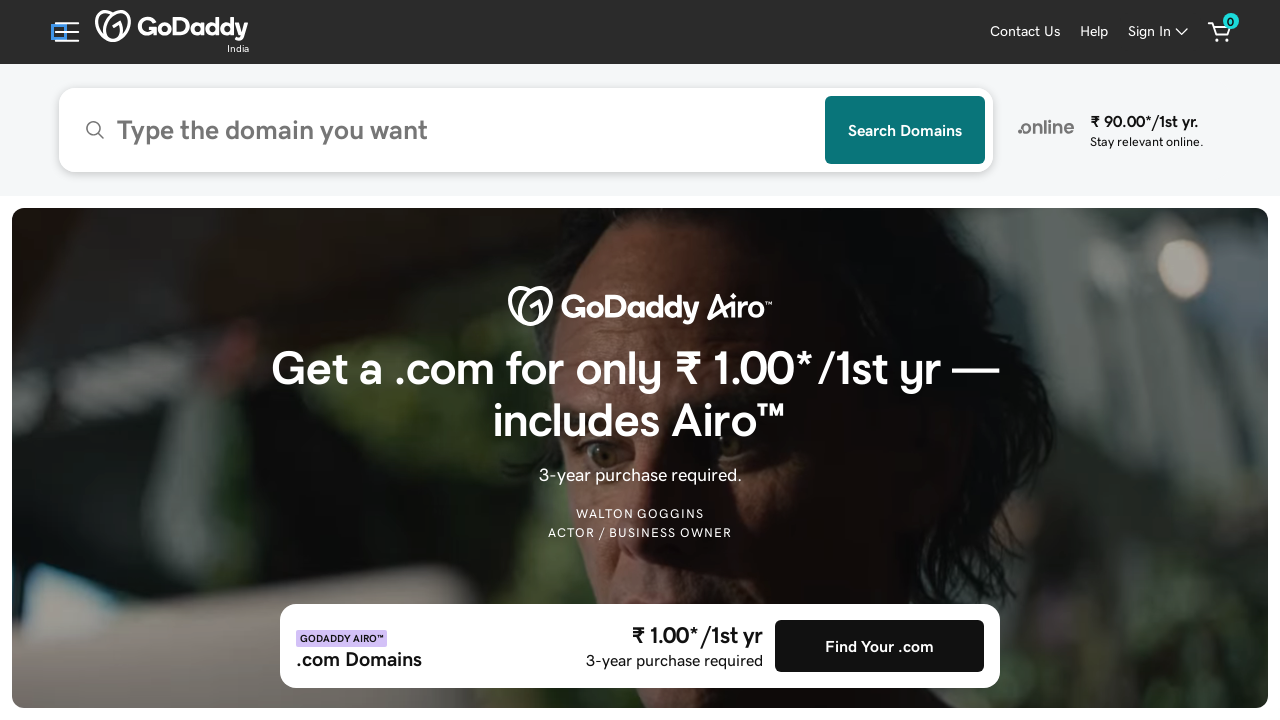

Verified current URL is correct: 'https://www.godaddy.com/en-in'
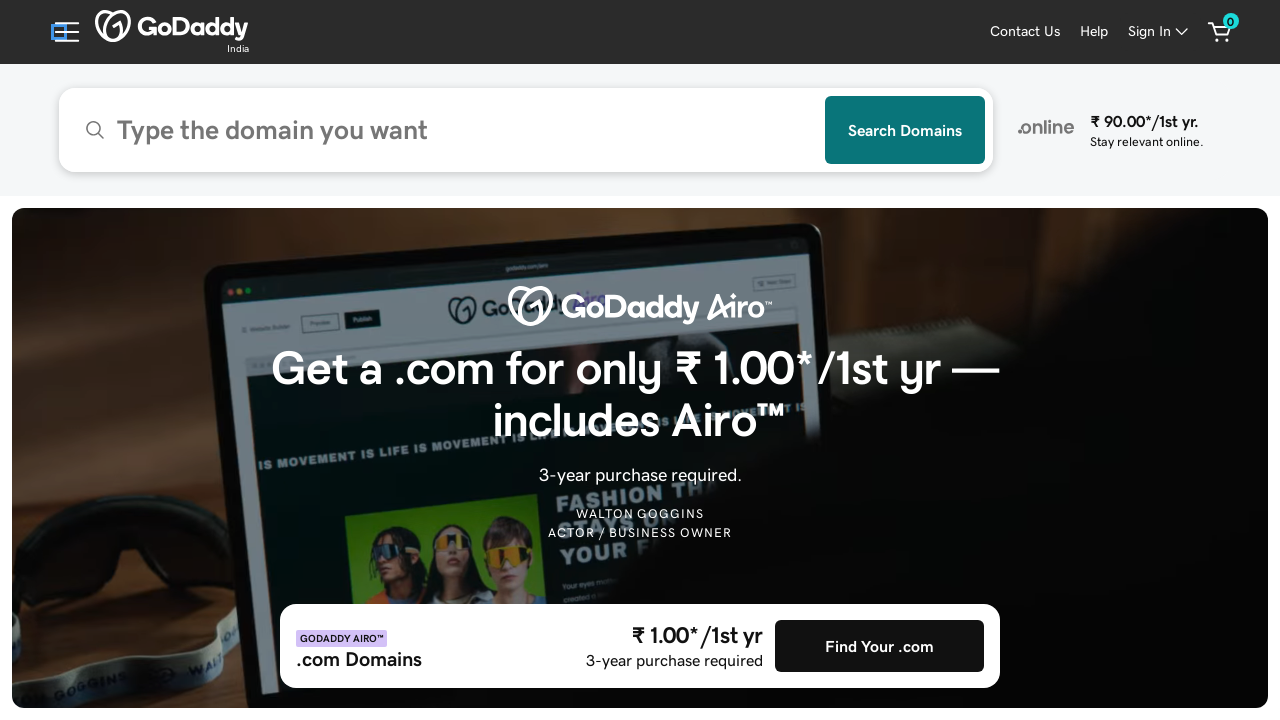

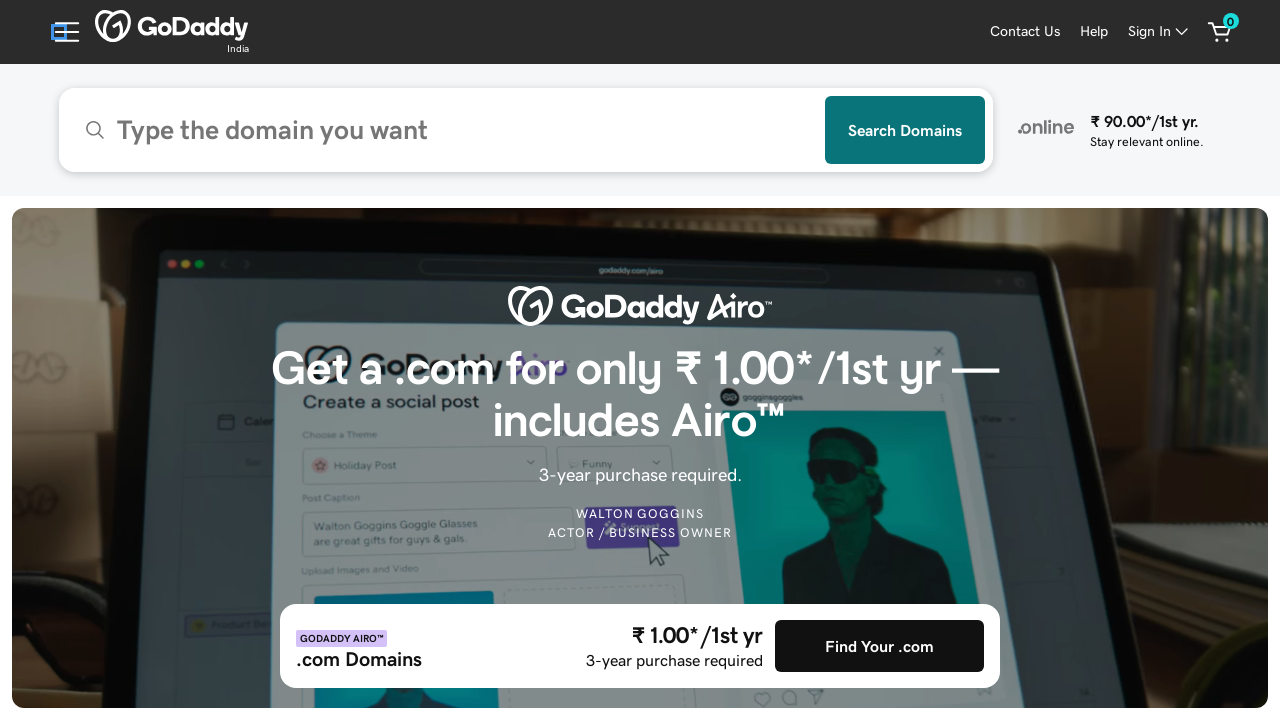